Tests percentage calculator functionality by navigating to the calculator page, entering percentage values, and verifying the calculation result

Starting URL: https://www.calculator.net/

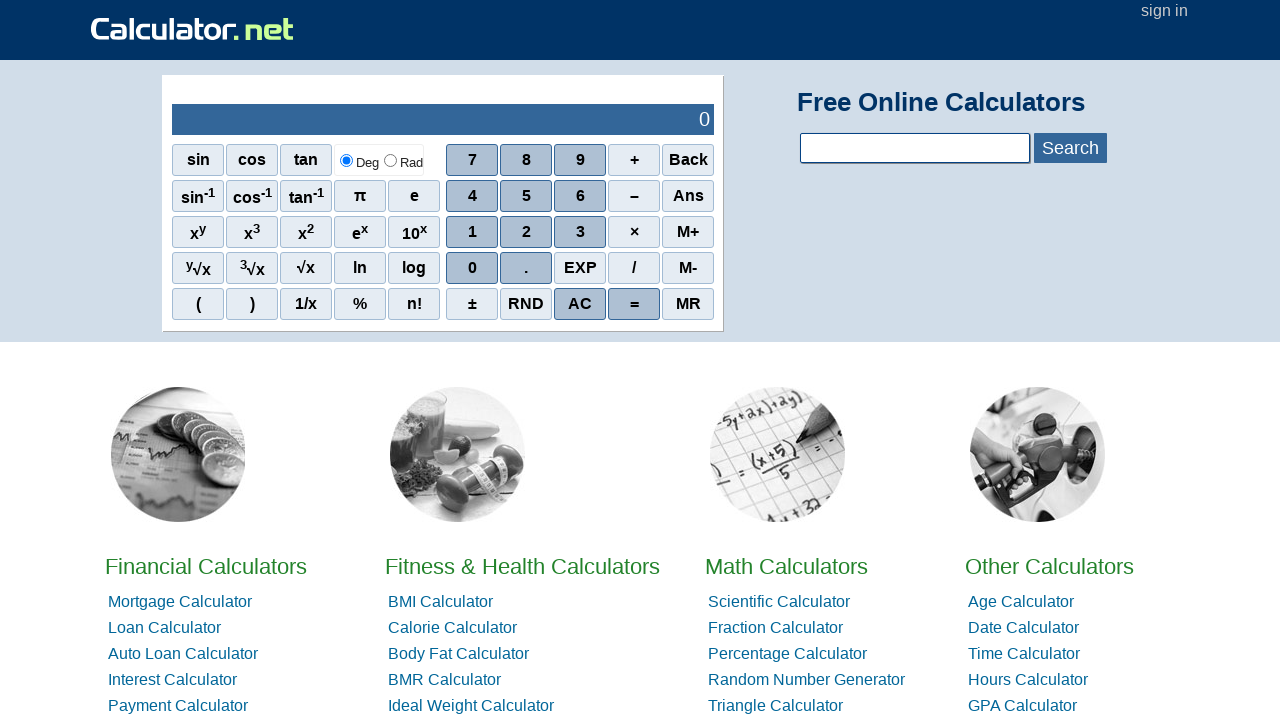

Clicked on Percentage Calculator link at (788, 654) on a:has-text('Percentage Calculator')
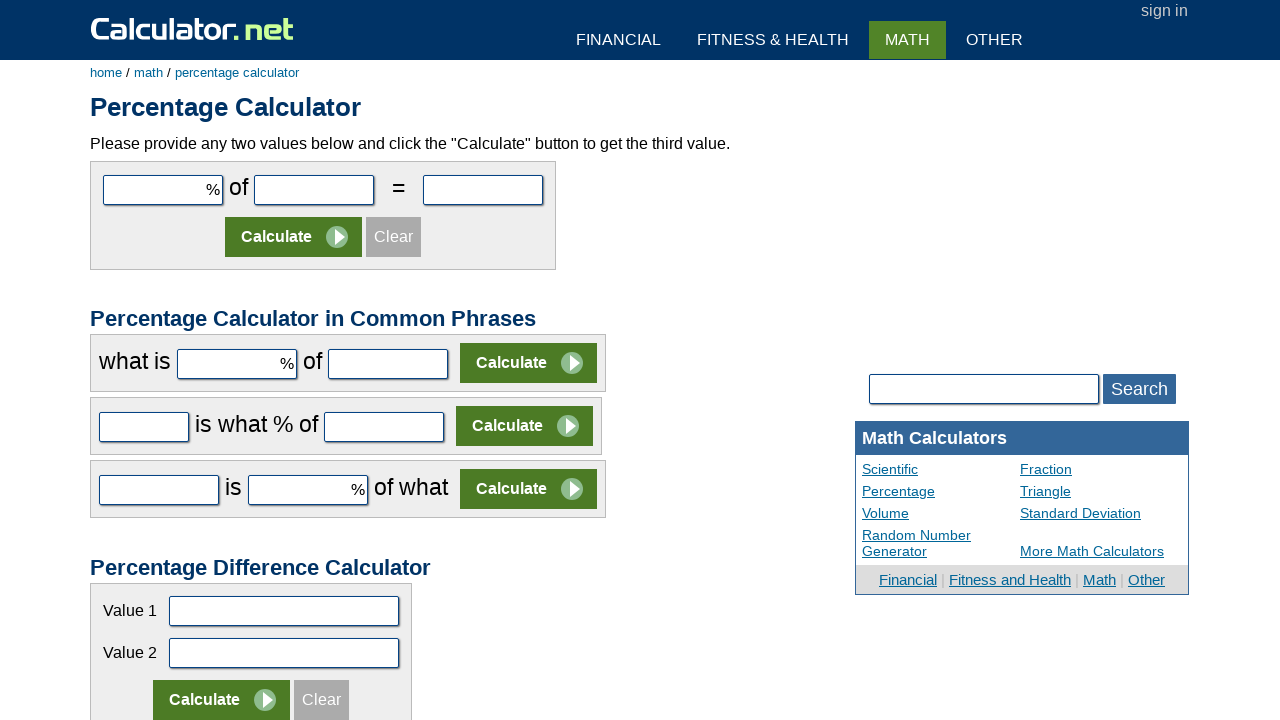

Percentage calculator page loaded
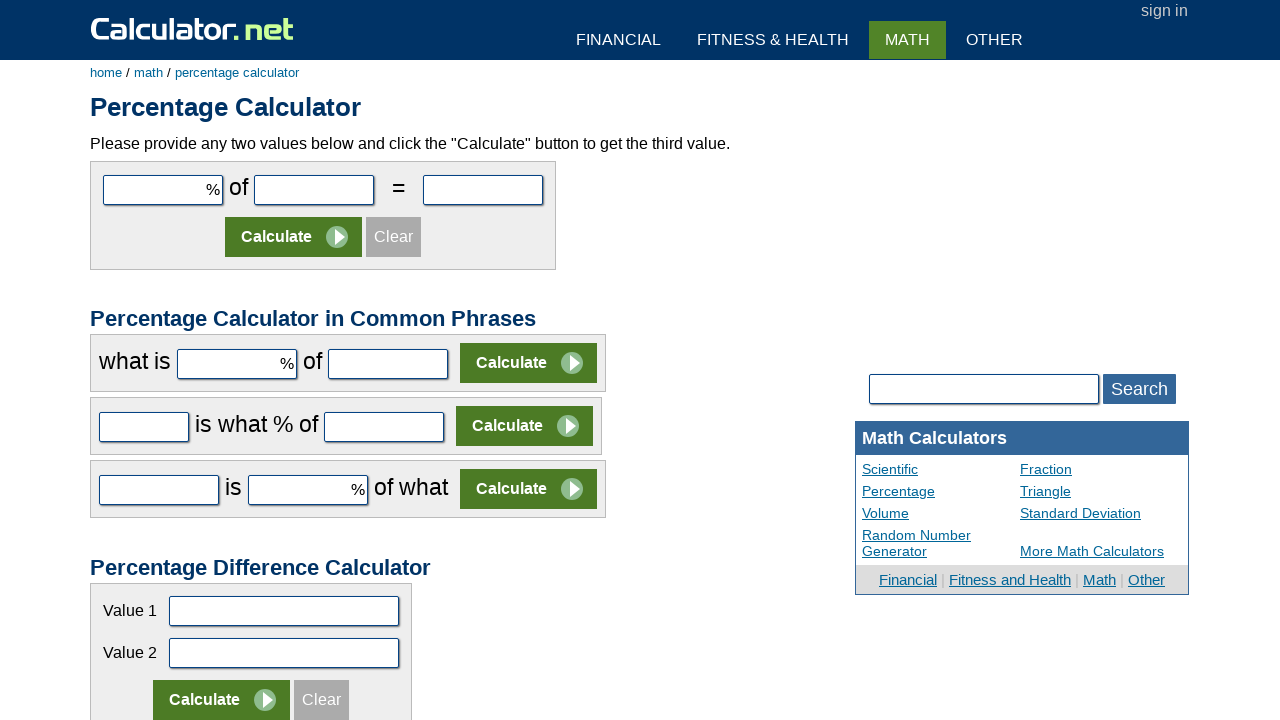

Entered 20 in the first percentage input field on #cpar1
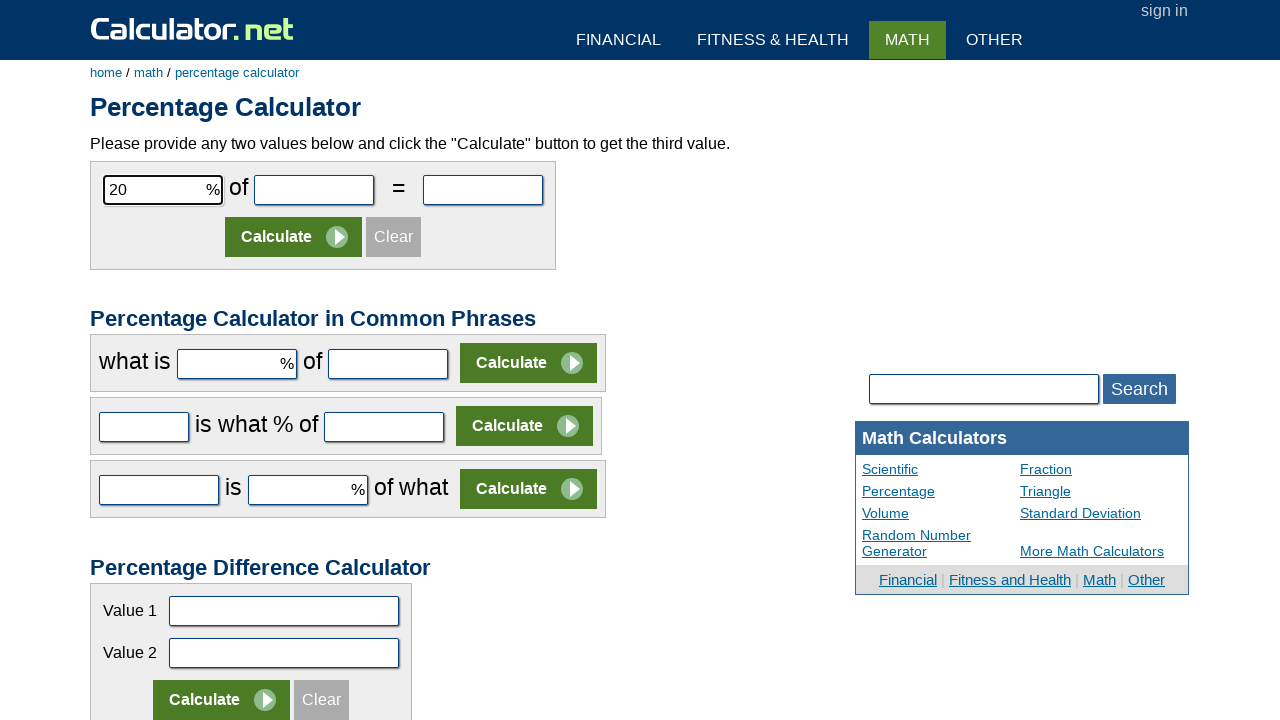

Entered 120000 in the second input field on #cpar2
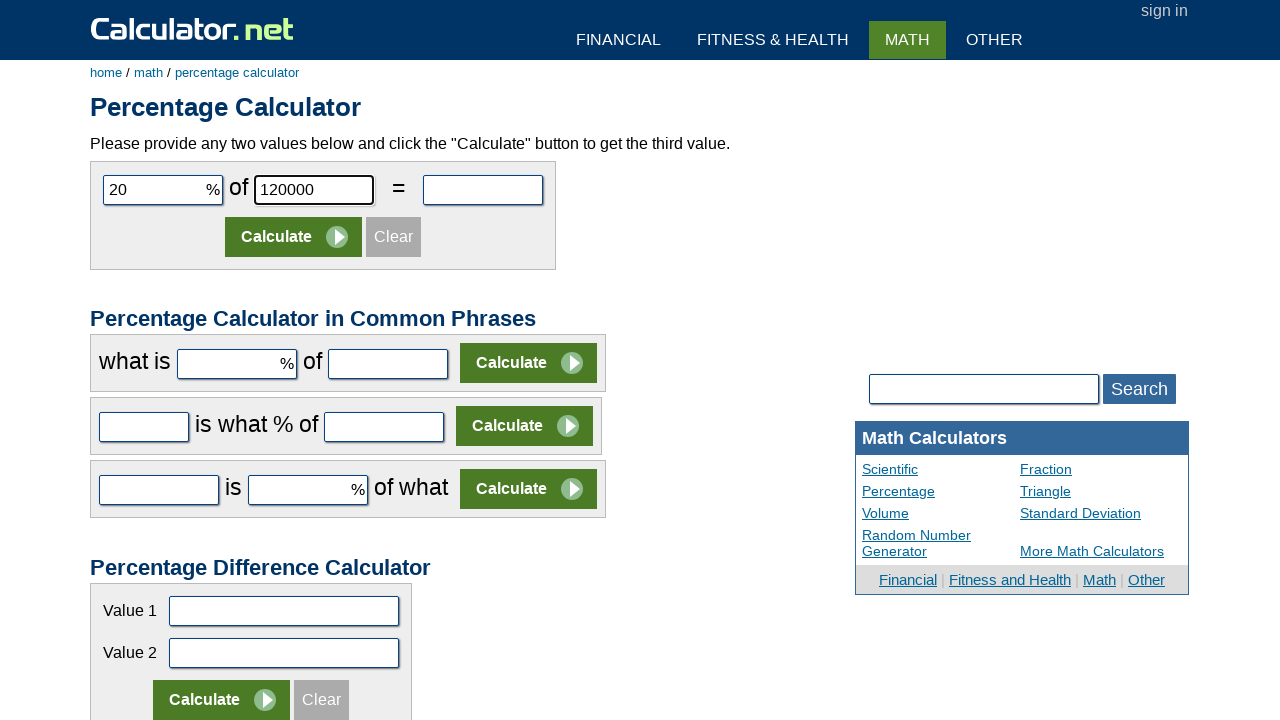

Pressed Enter to calculate percentage on #cpar2
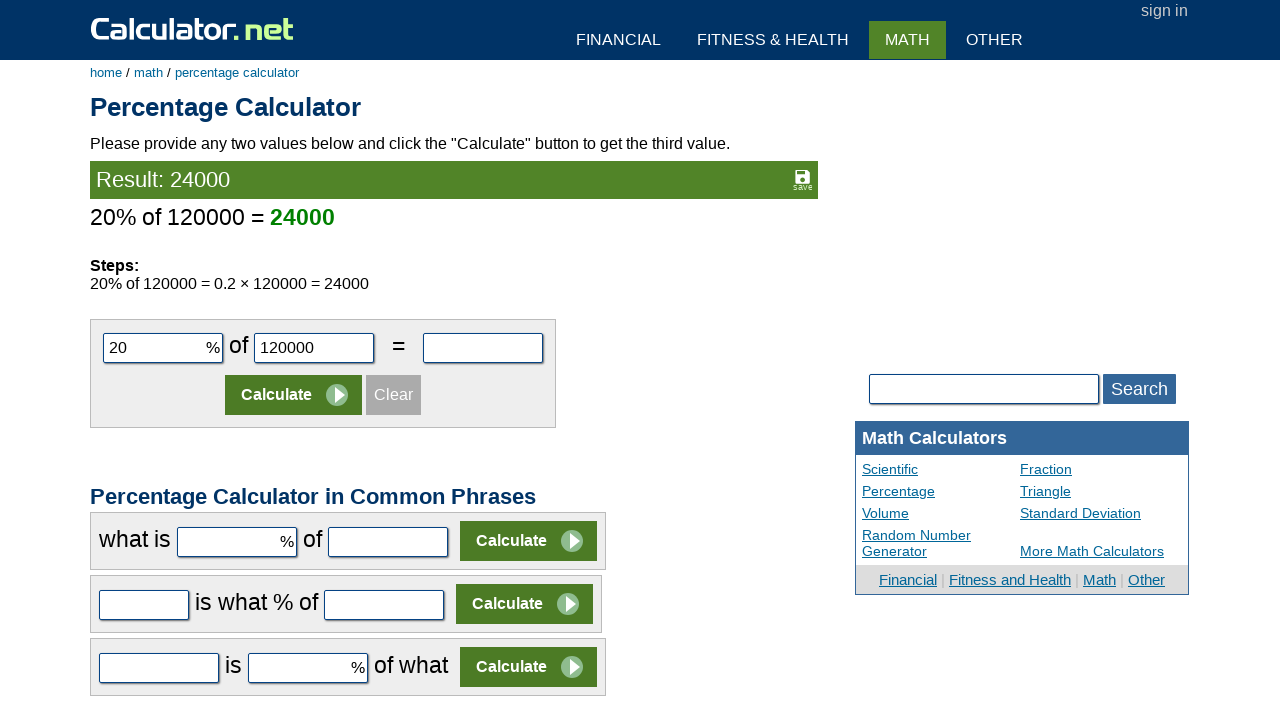

Calculation result appeared
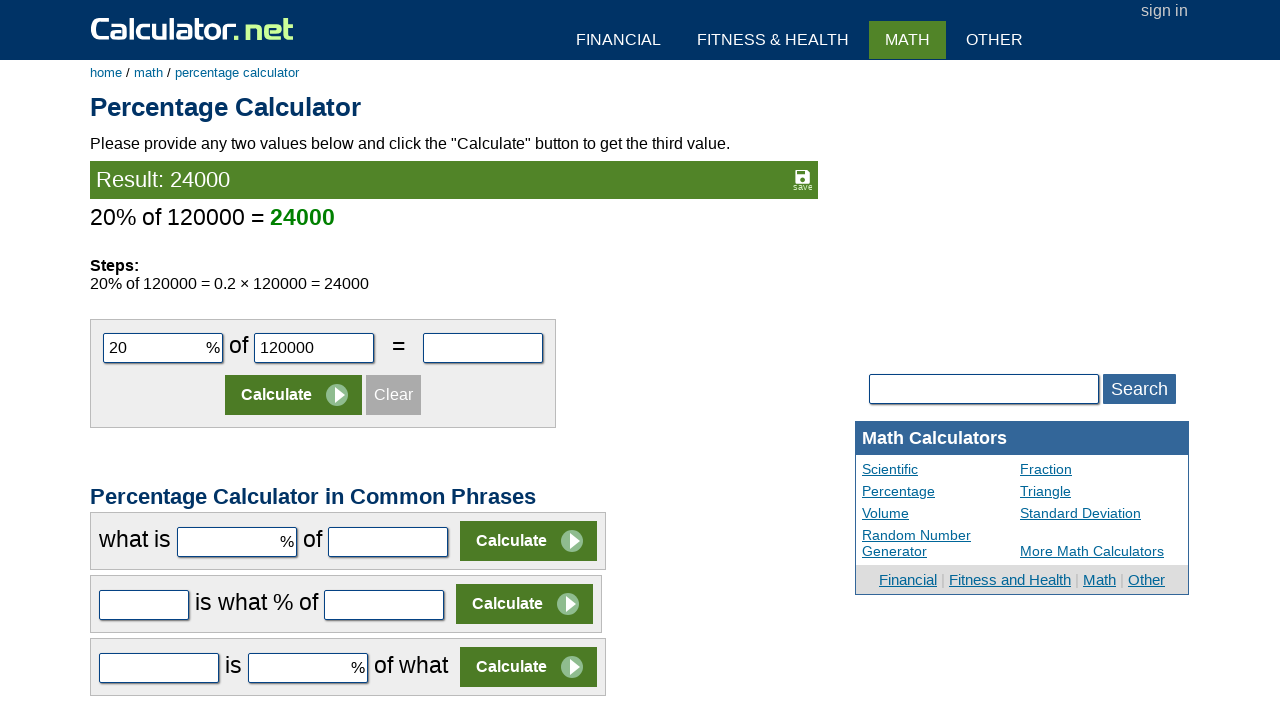

Retrieved result text: Result: 24000
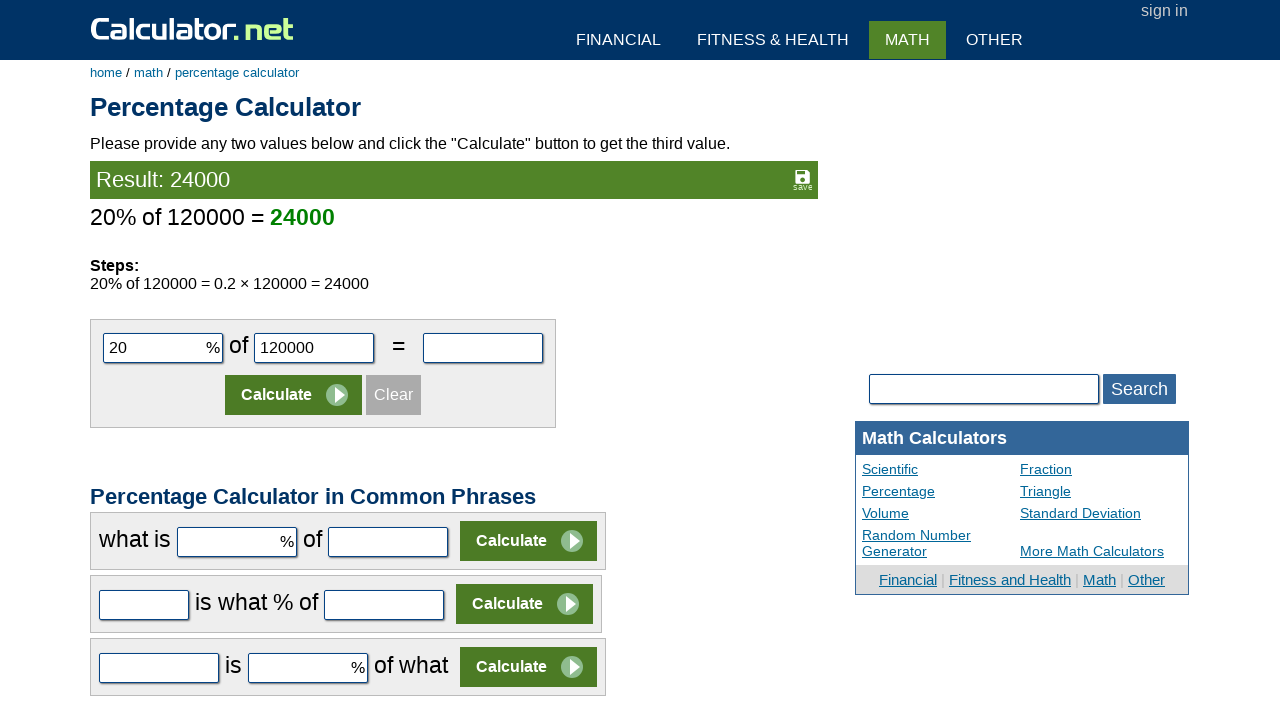

Printed result to console: Result: 24000
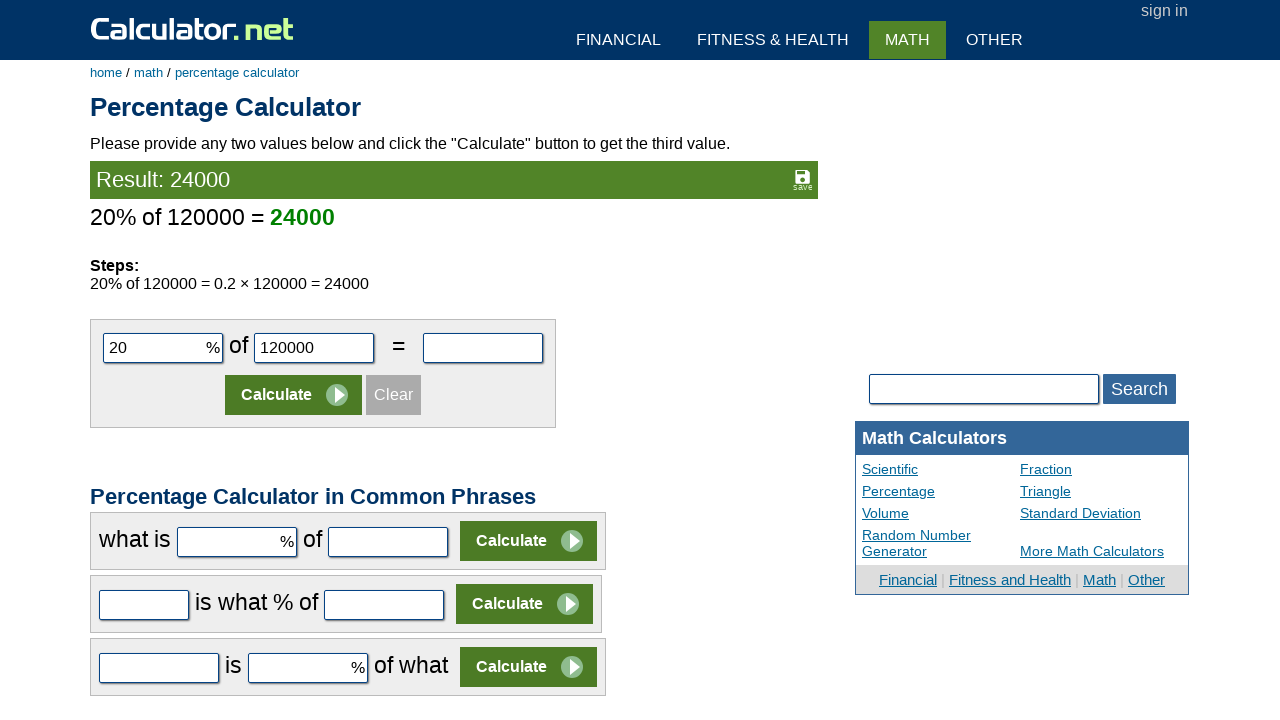

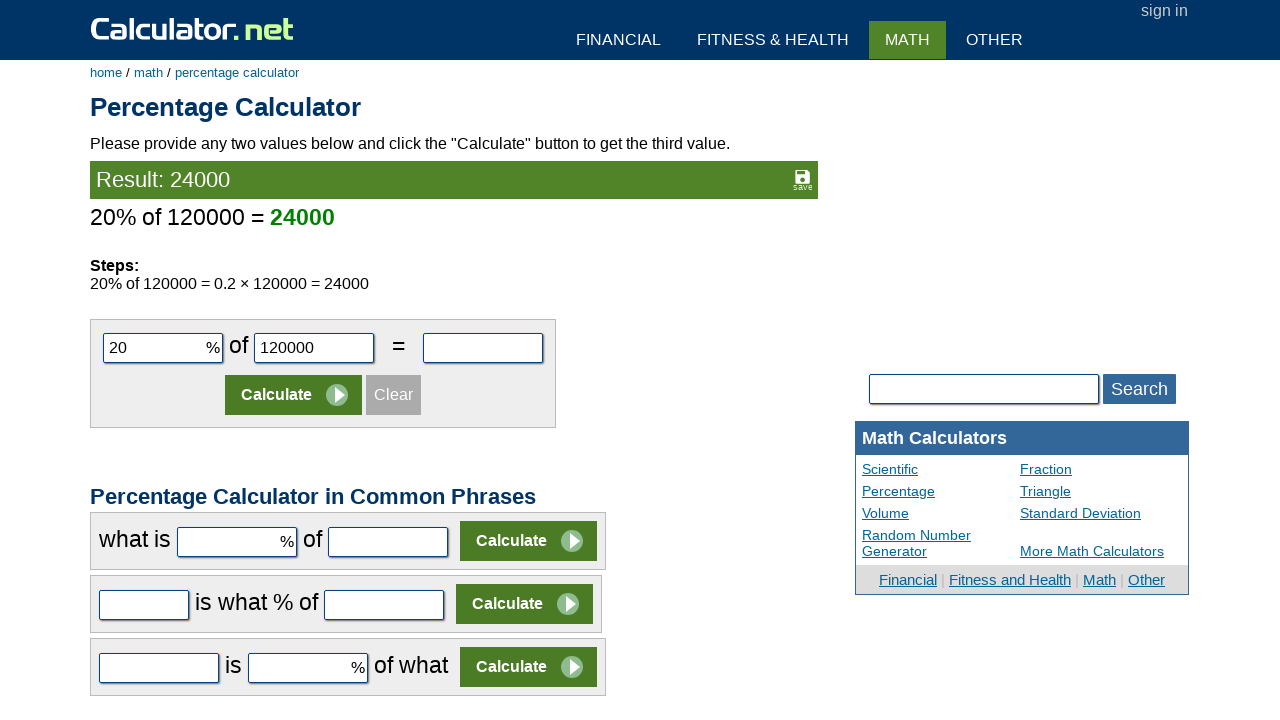